Tests handling popup/child pages by clicking a button that opens a new page, then capturing and interacting with the newly opened page

Starting URL: https://www.leafground.com/window.xhtml

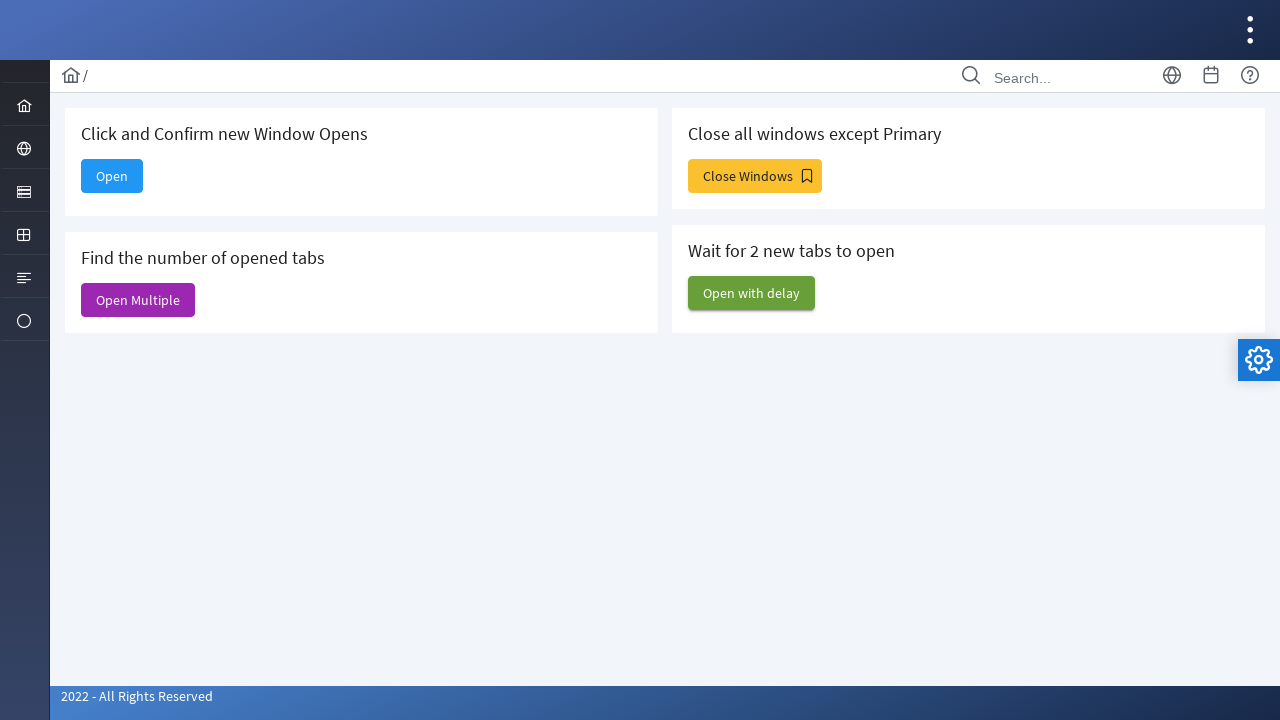

Clicked Open button to trigger new page at (112, 176) on xpath=//span[text()='Open']
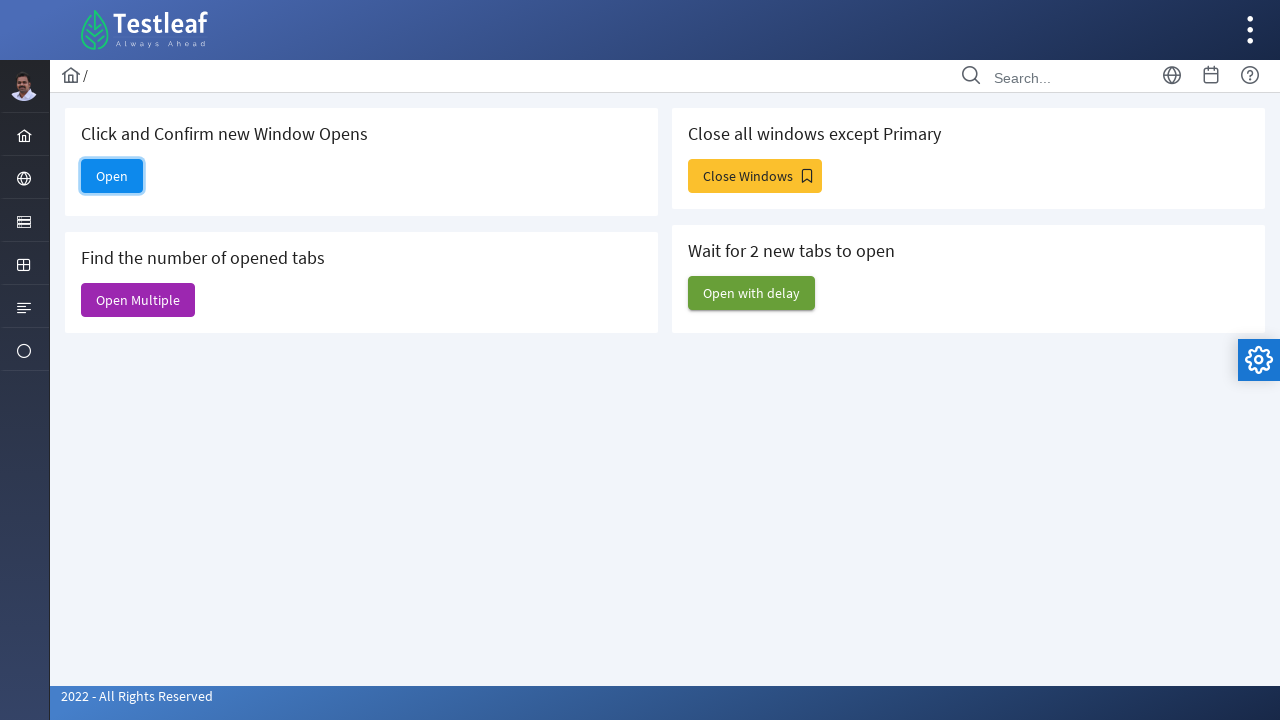

Captured new page object from popup/child window
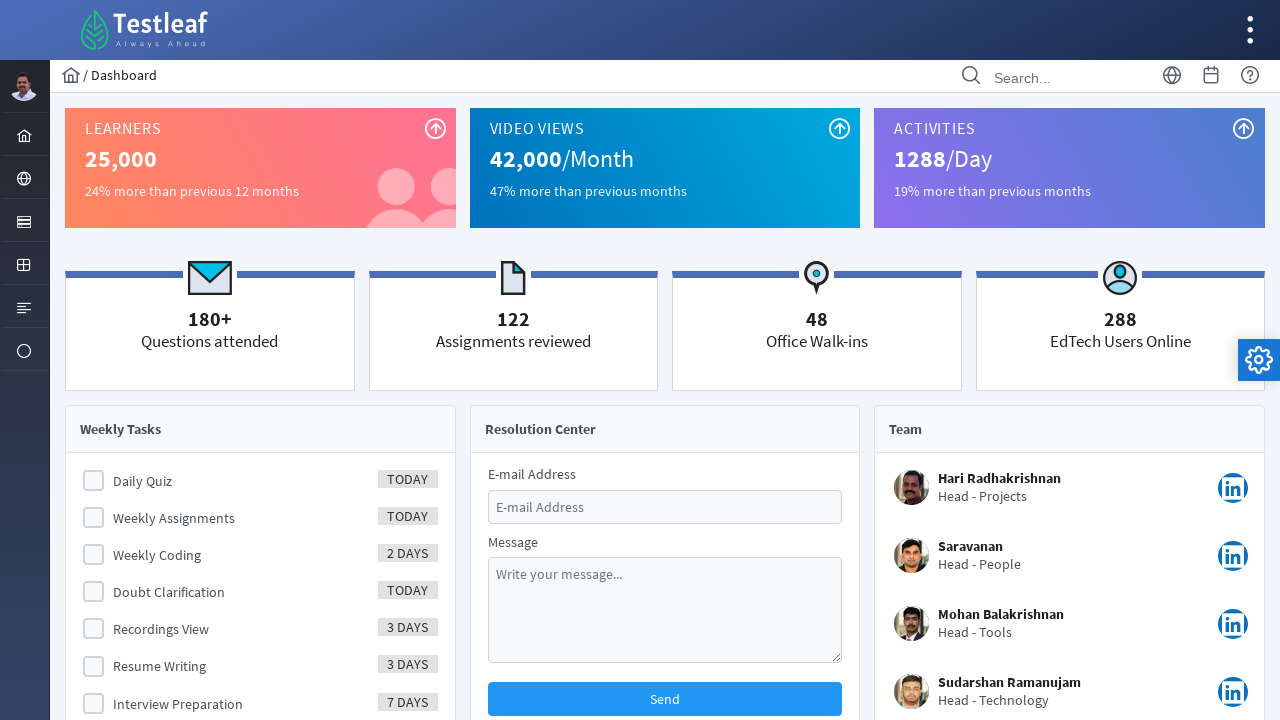

Brought new page to front
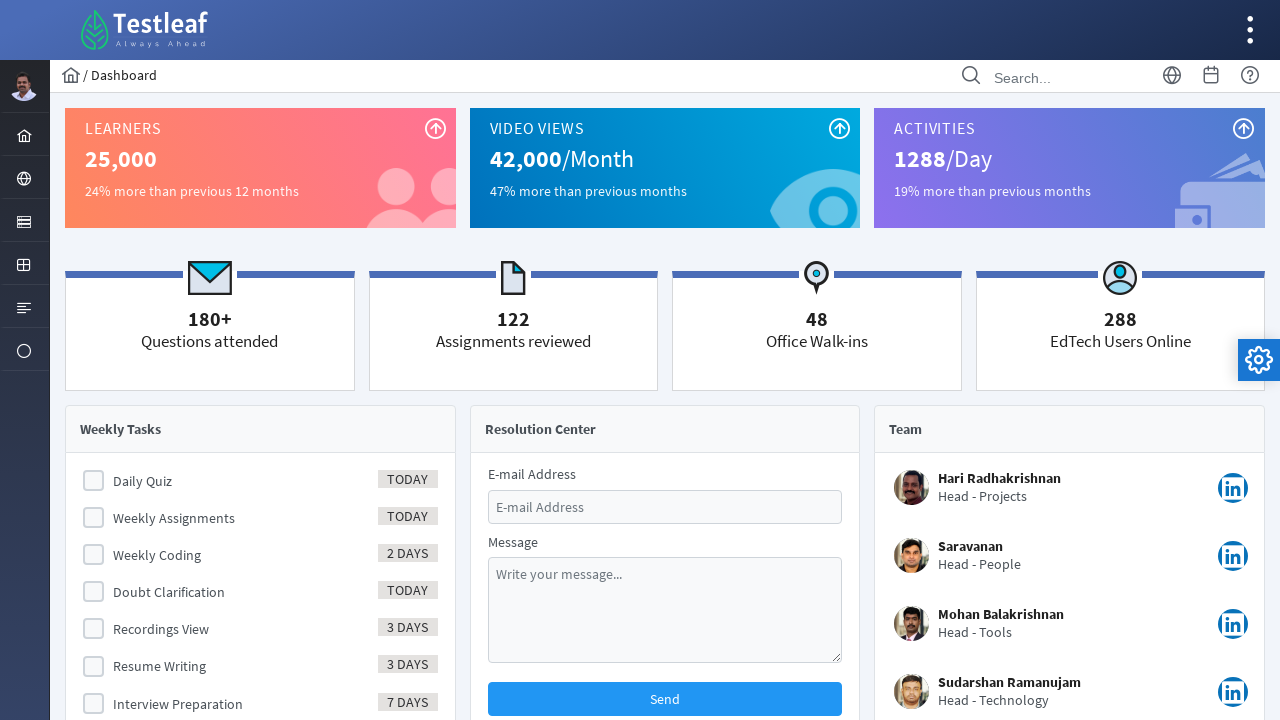

New page fully loaded
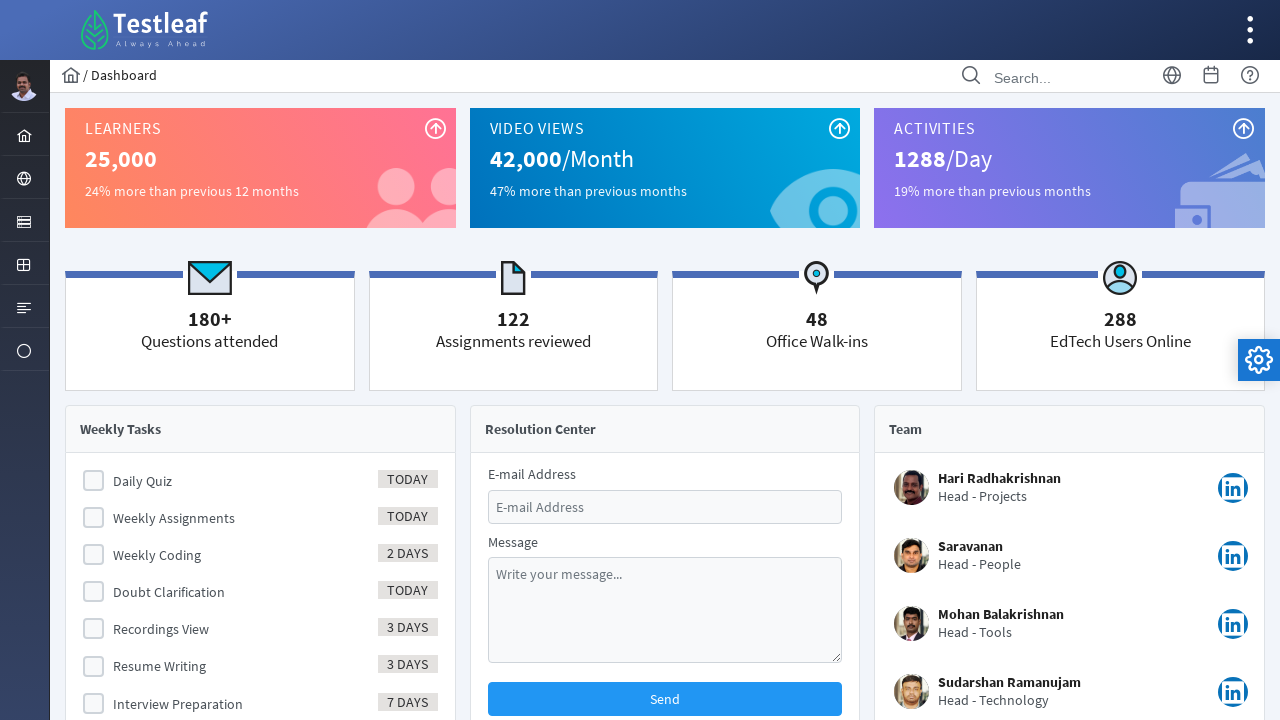

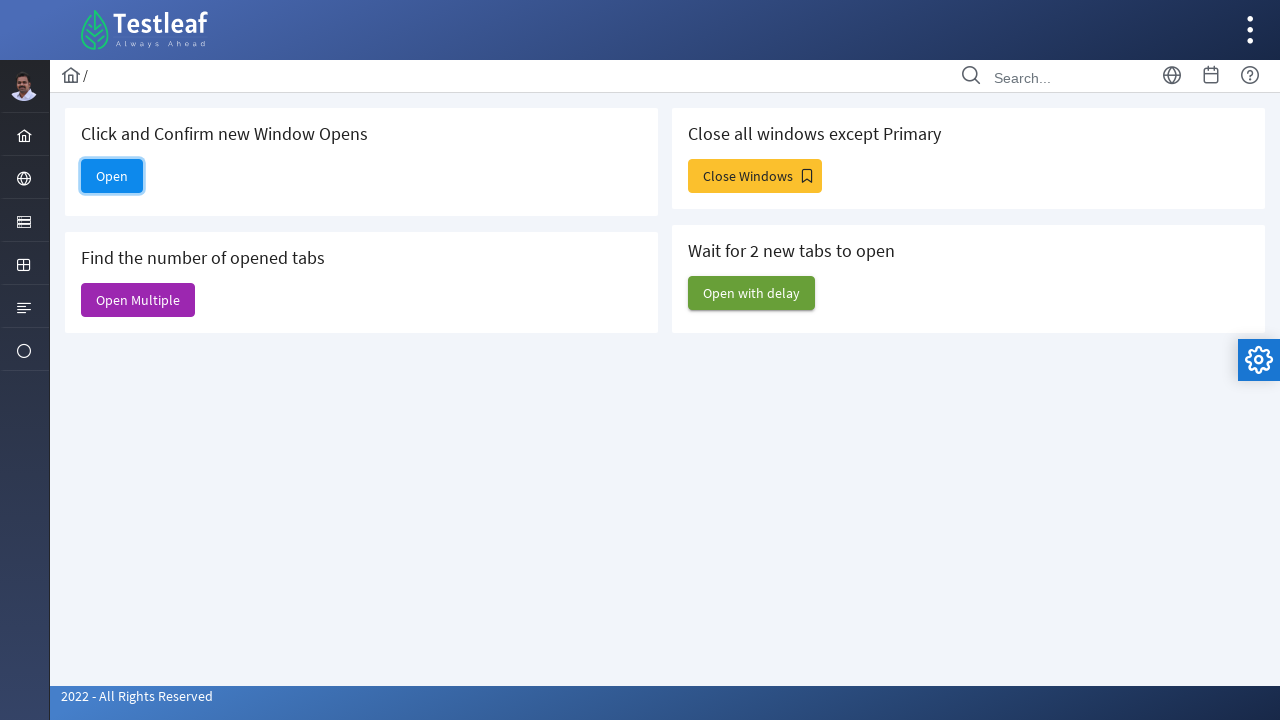